Tests registration form with mismatched email addresses by entering different emails in email and confirm email fields

Starting URL: https://alada.vn/tai-khoan/dang-ky.html

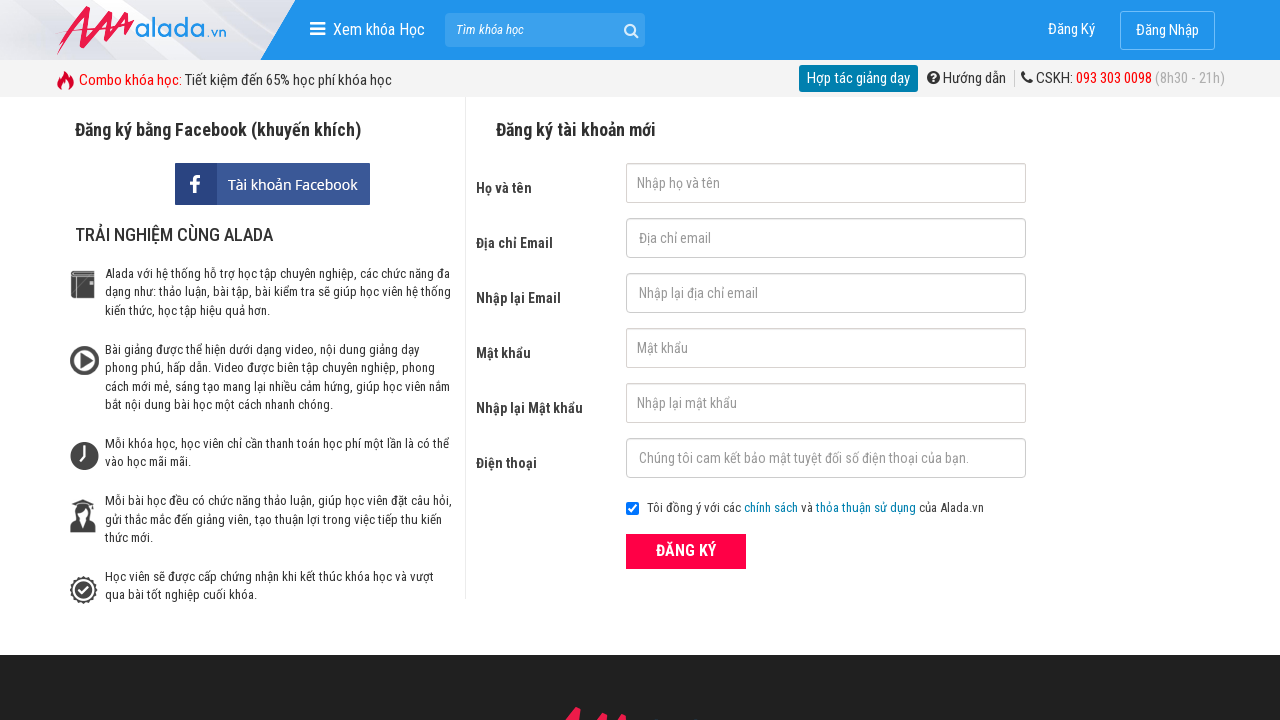

Navigated to registration page
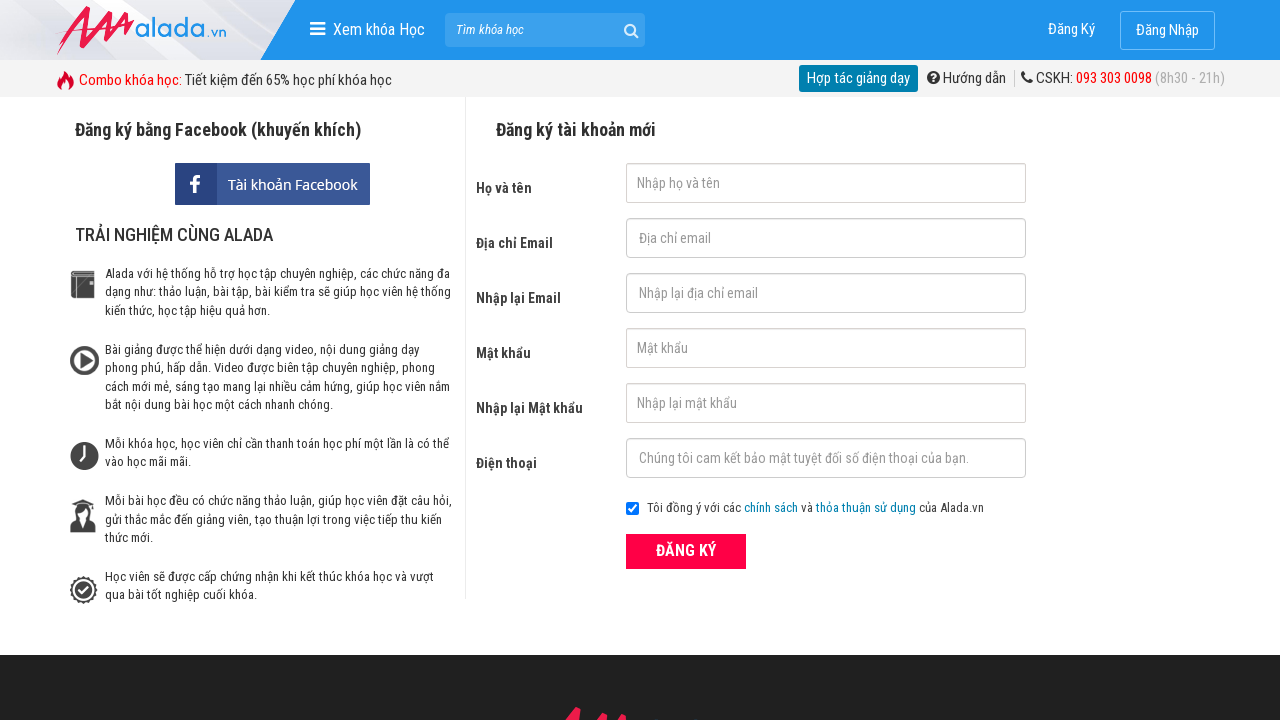

Filled first name with 'John Wick' on #txtFirstname
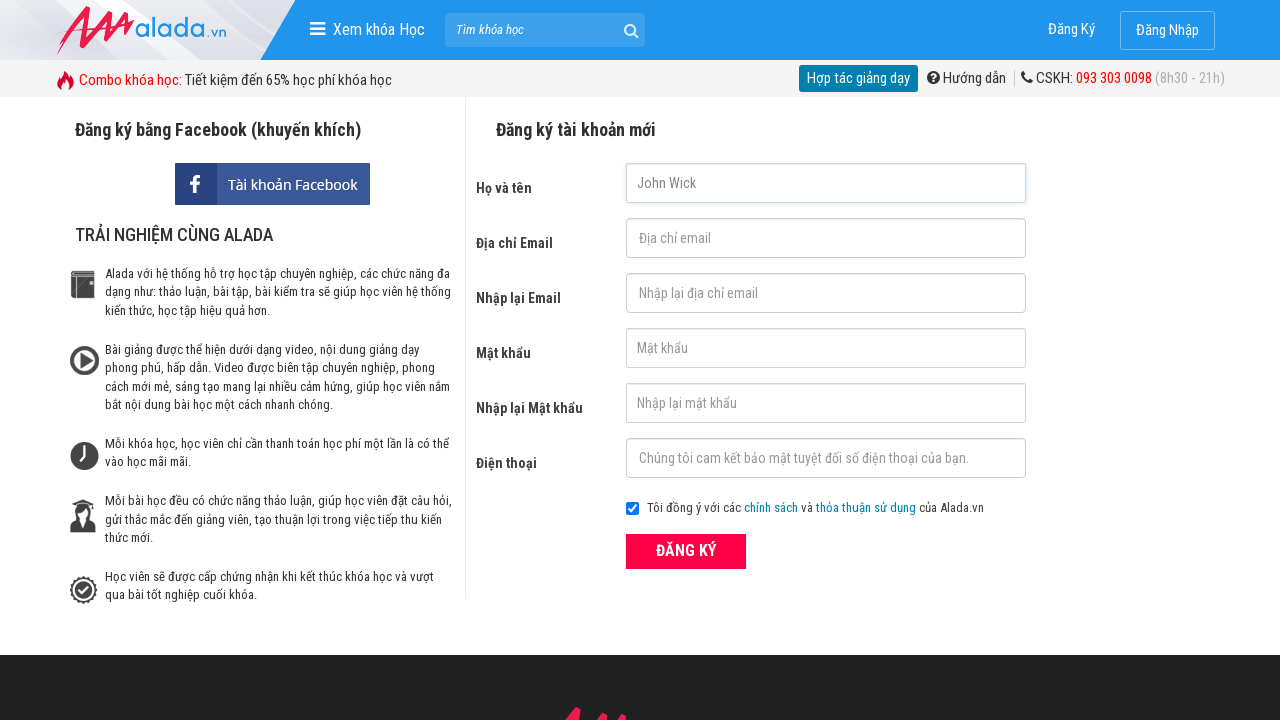

Filled email field with 'john@wick.com' on #txtEmail
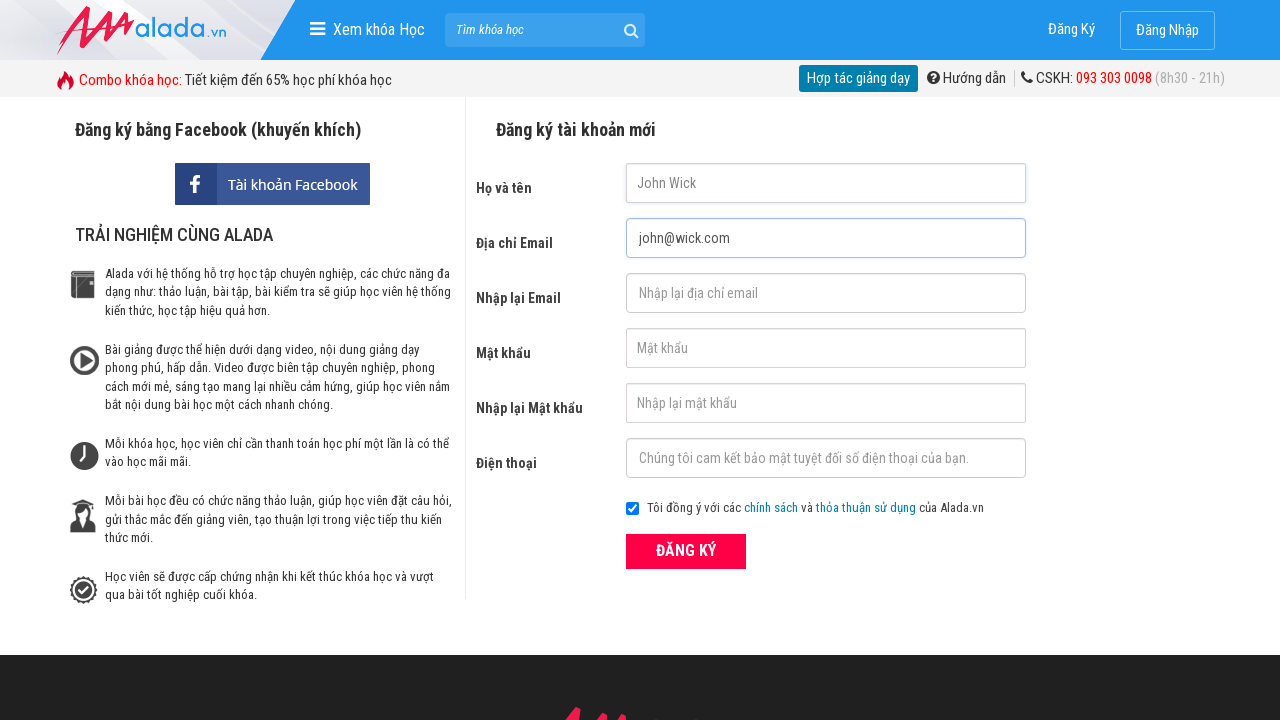

Filled confirm email field with different email 'john@wick.net' to trigger mismatch error on #txtCEmail
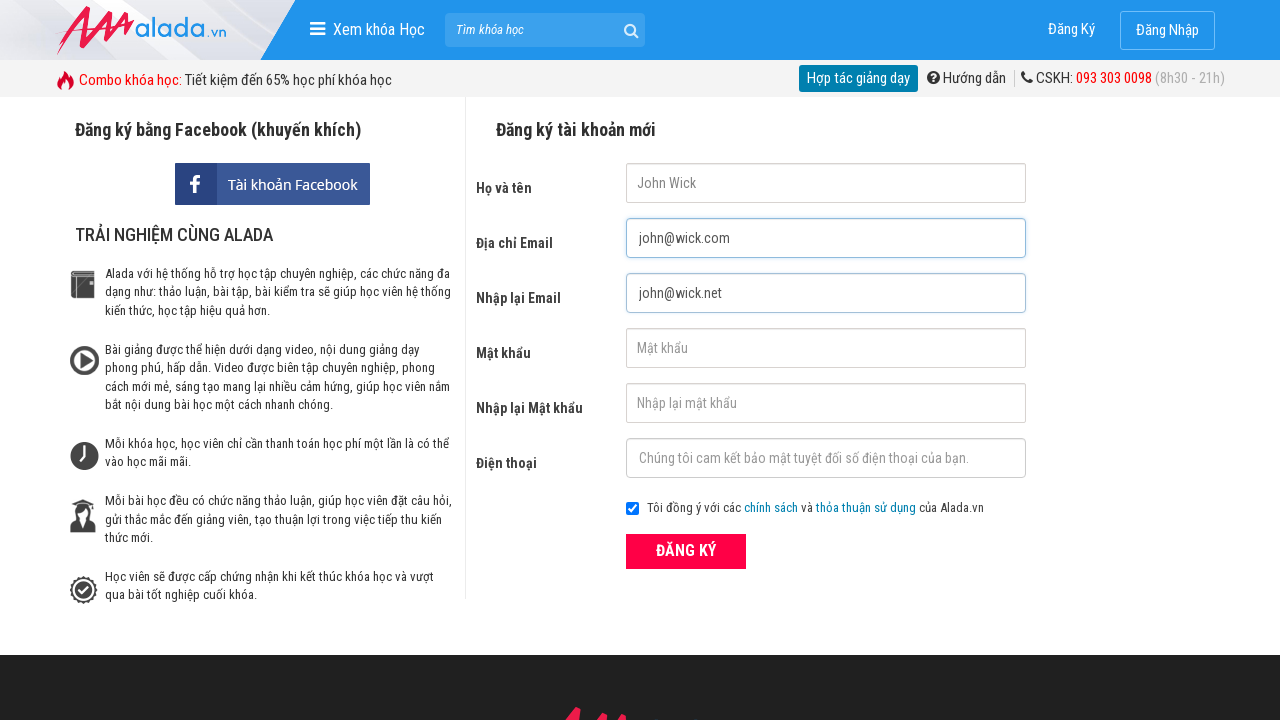

Filled password field with '123456789' on #txtPassword
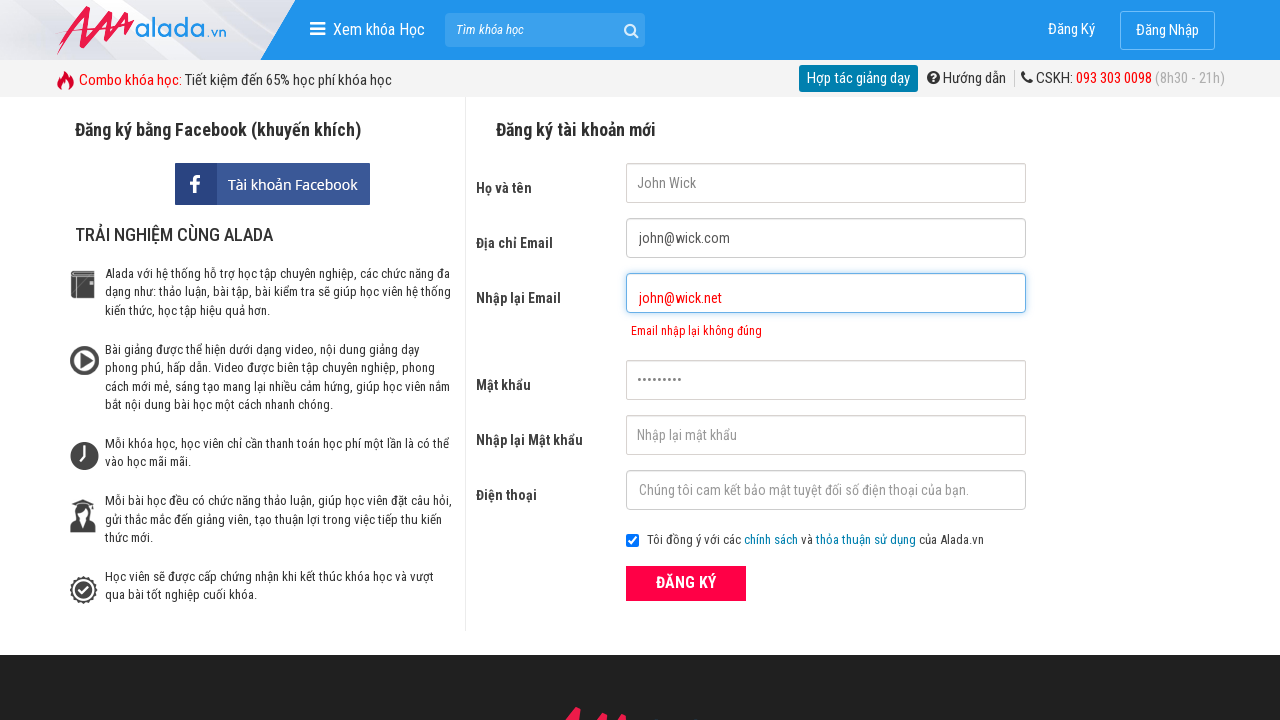

Filled confirm password field with '123456789' on #txtCPassword
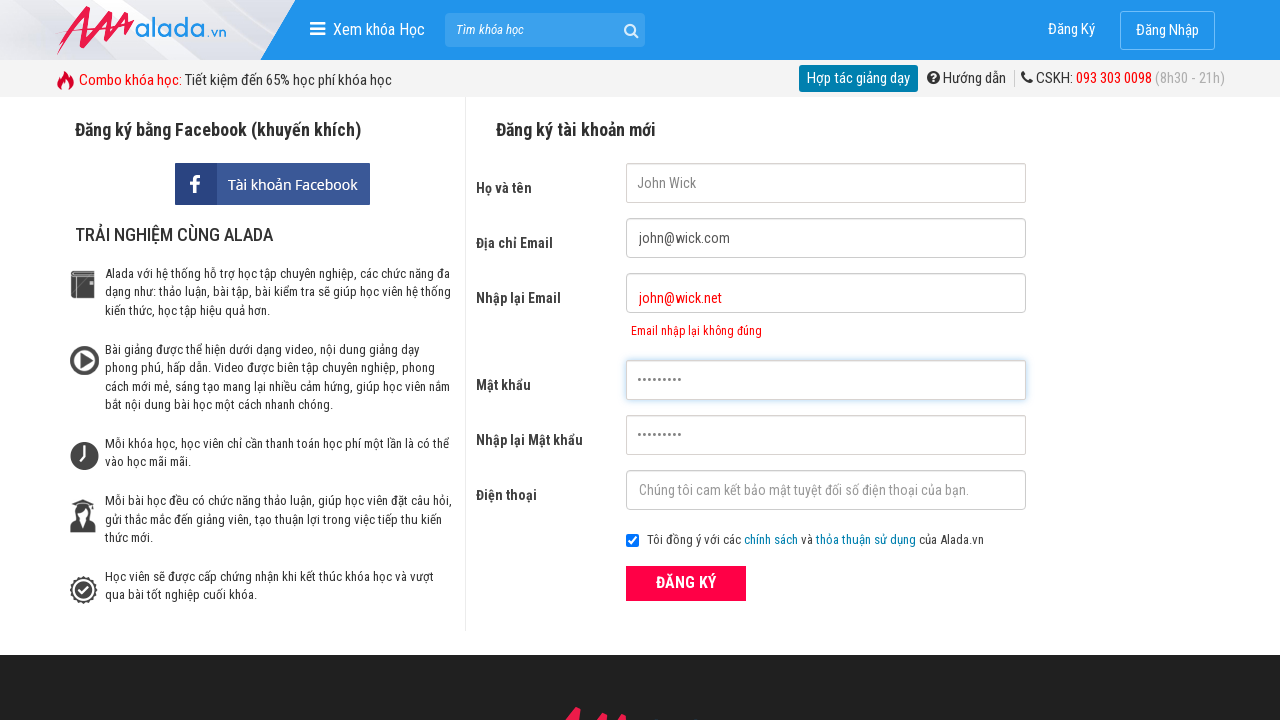

Filled phone number field with '0123456789' on #txtPhone
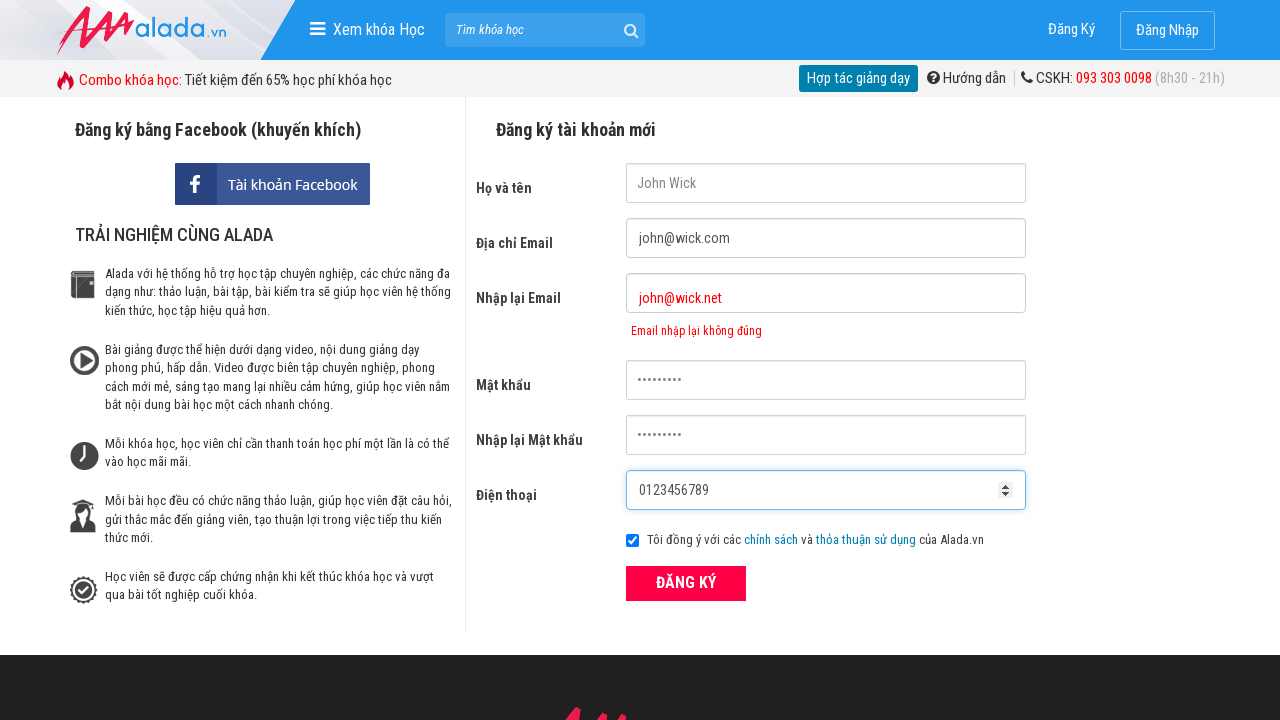

Clicked ĐĂNG KÝ (Register) button to submit form at (686, 583) on xpath=//form[@id='frmLogin']//button[text()='ĐĂNG KÝ']
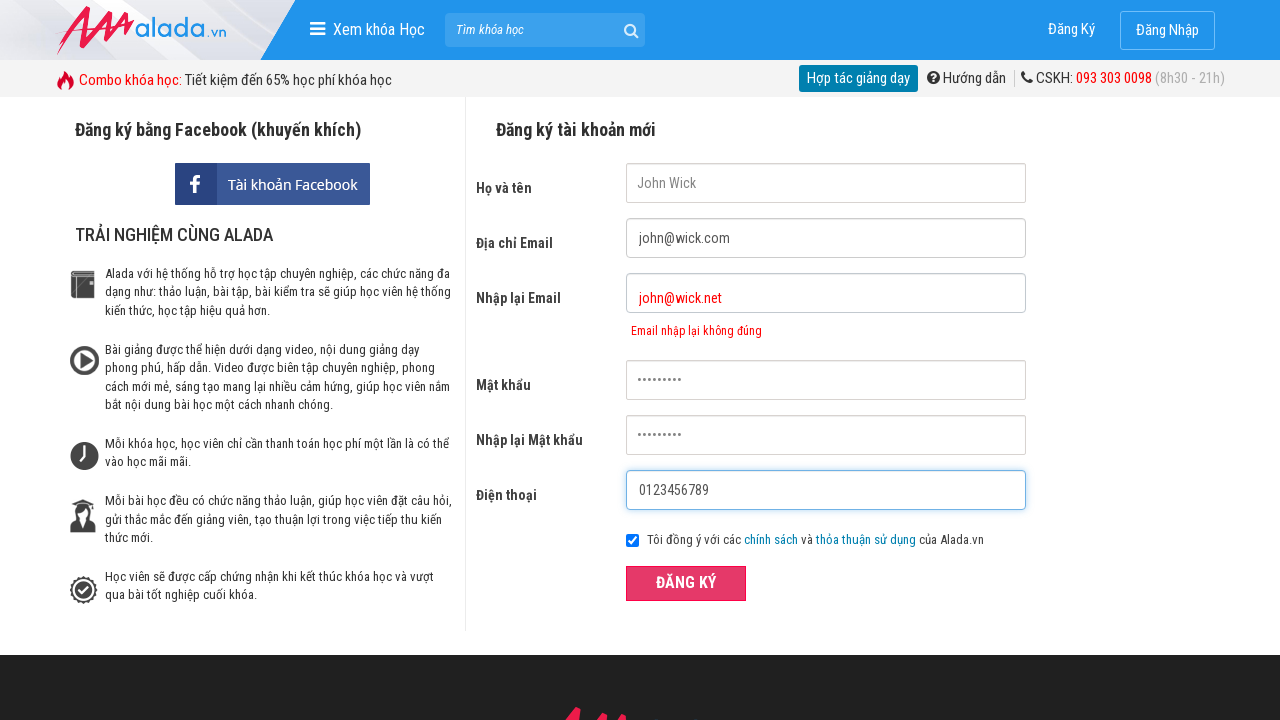

Email mismatch error message appeared
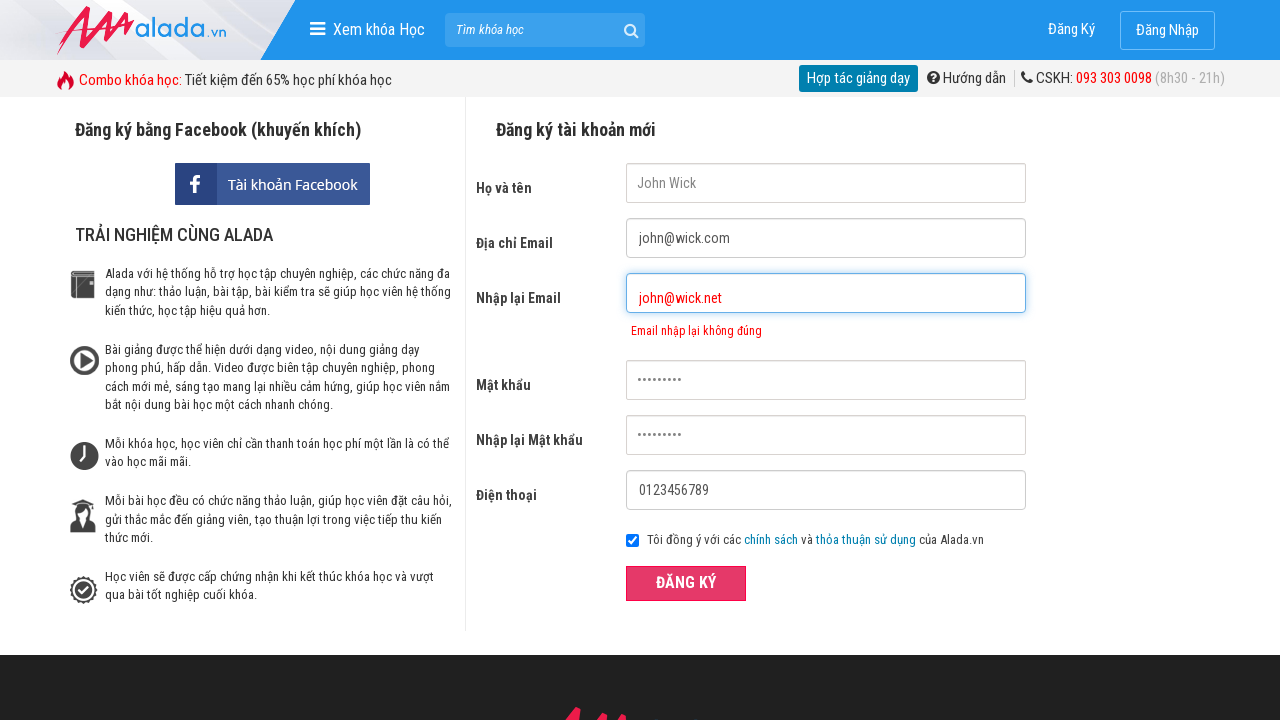

Verified that confirm email error message displays 'Email nhập lại không đúng'
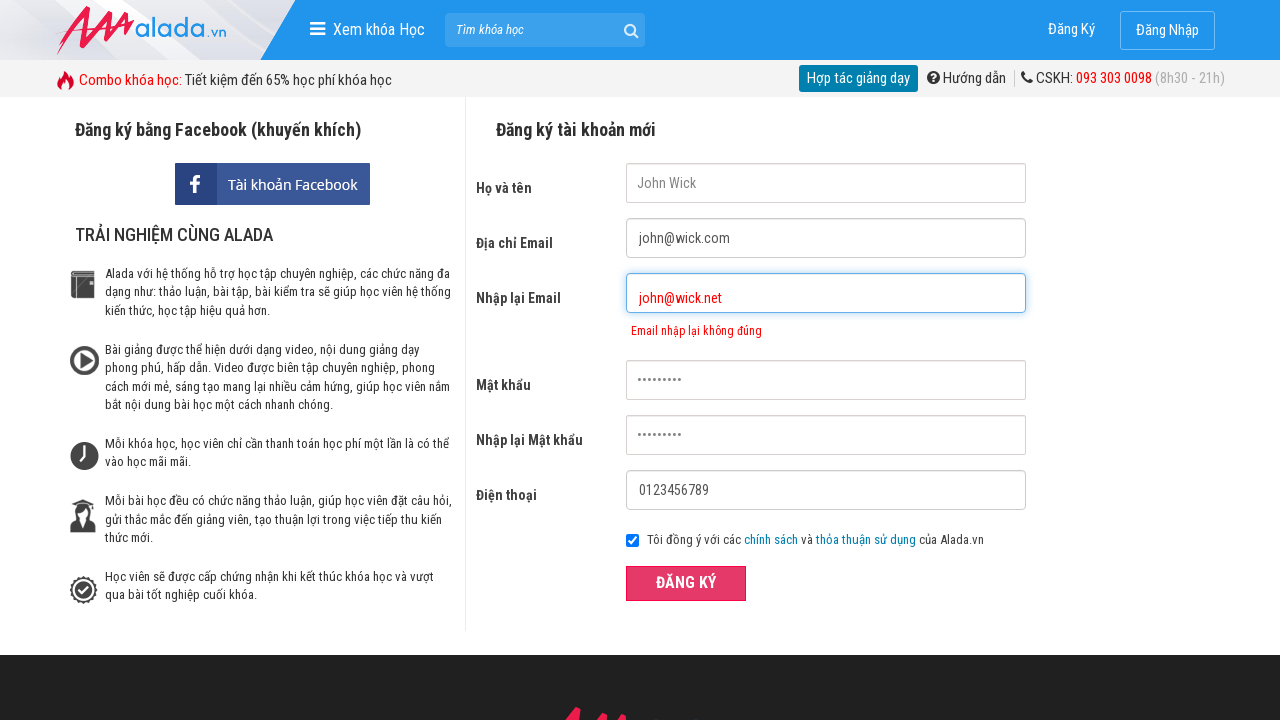

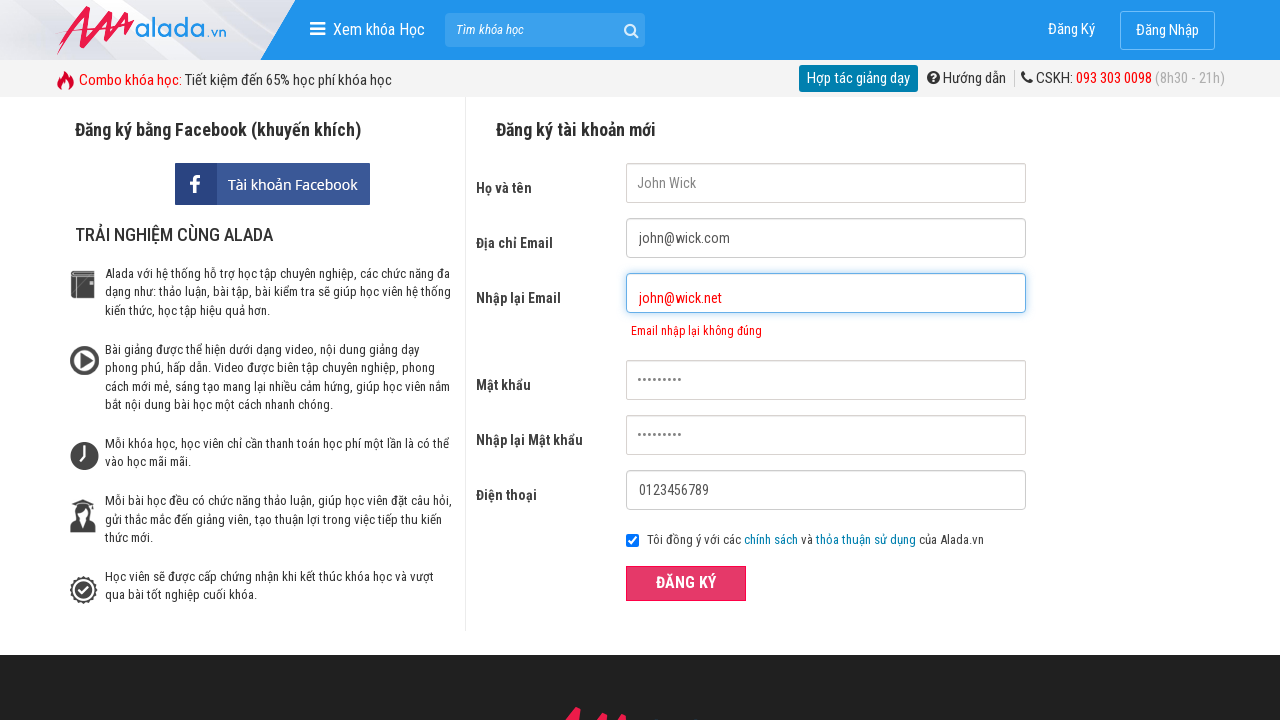